Tests the note creation workflow in TakeNote app by creating a new note, clicking on the editor, filling in multi-line text content, and syncing the notes.

Starting URL: https://takenote.dev/app

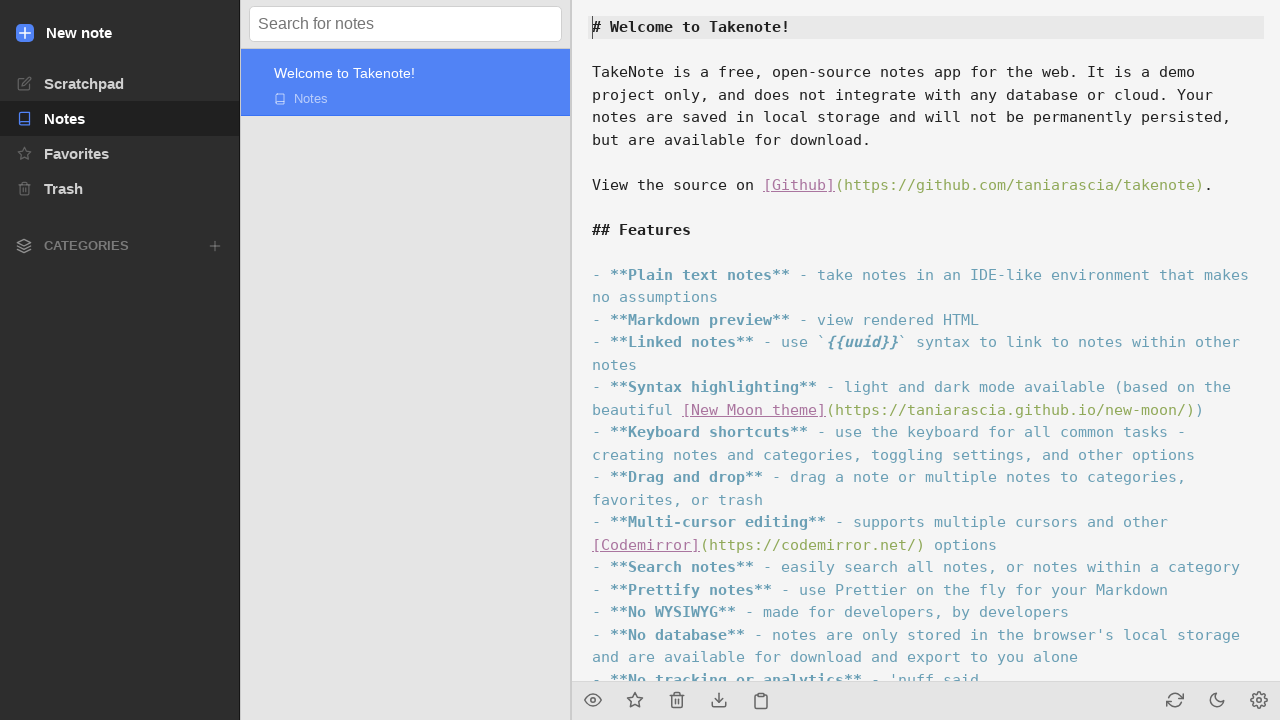

Clicked 'Create New Note' button in sidebar at (120, 33) on internal:testid=[data-testid="sidebar-action-create-new-note"s]
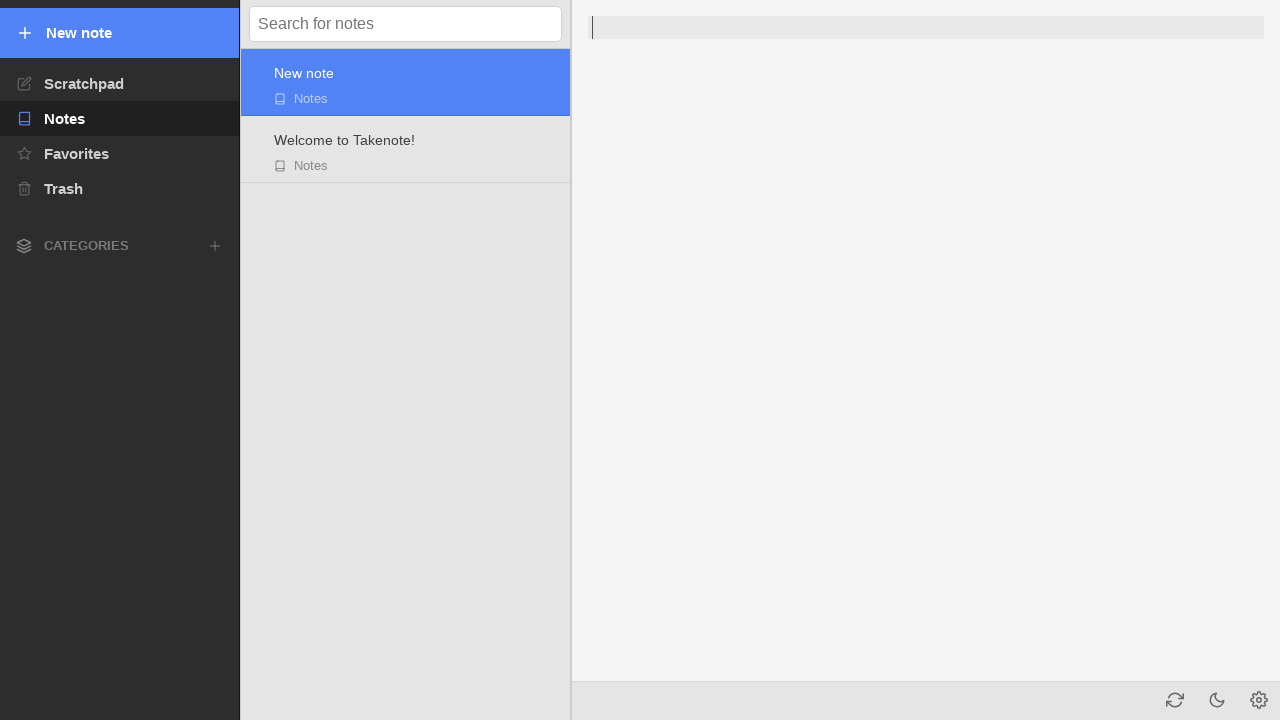

Clicked on the CodeMirror editor area at (926, 350) on .CodeMirror-scroll
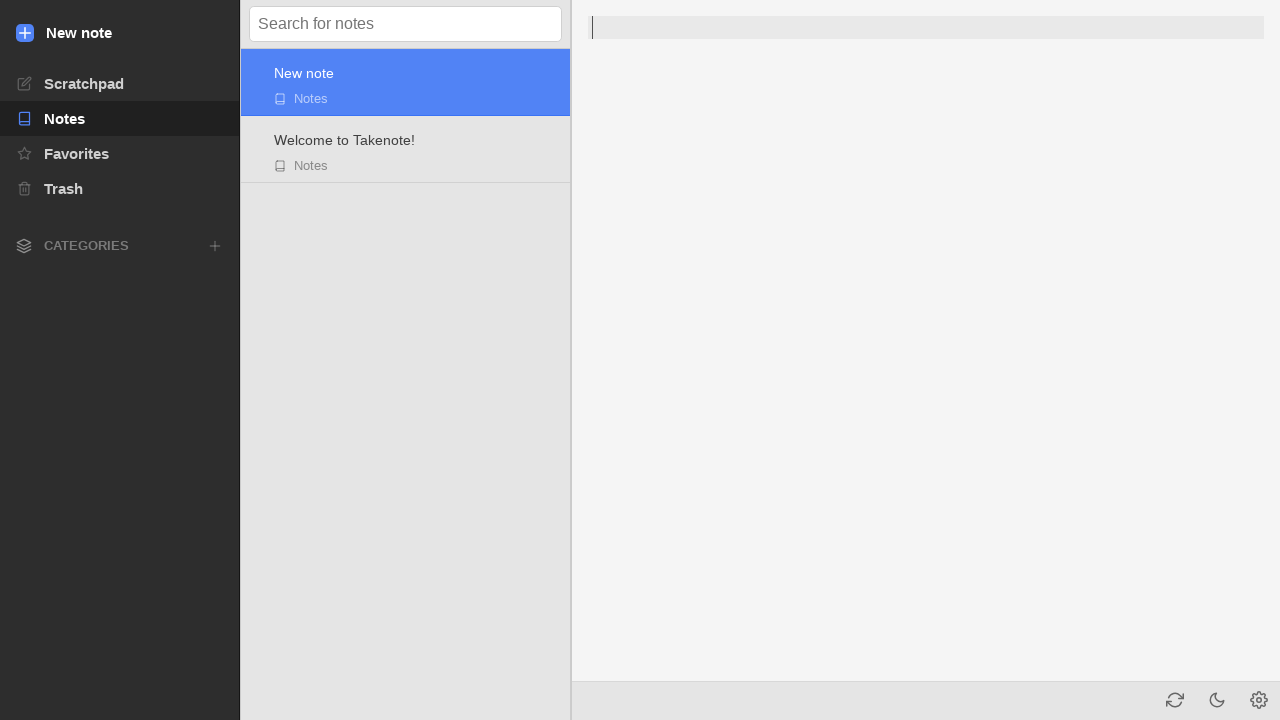

Filled editor with multi-line note content on internal:role=textbox
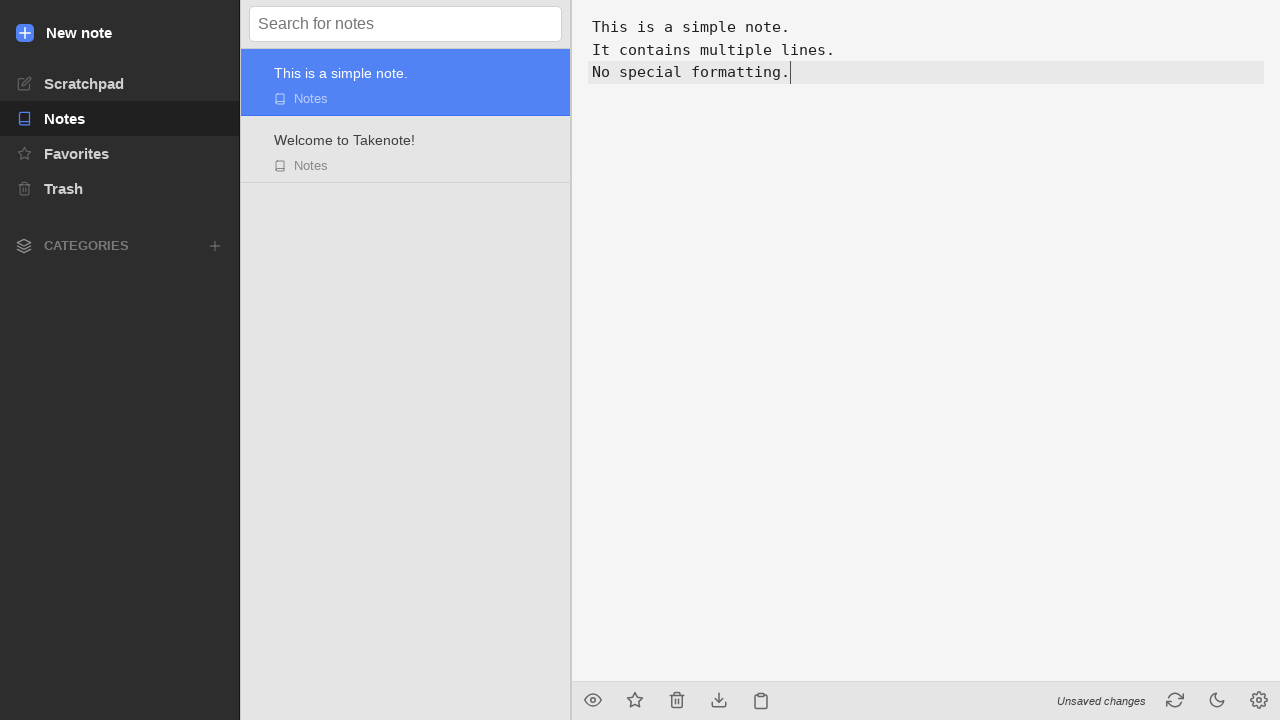

Clicked 'Sync Notes' button to synchronize changes at (1175, 701) on internal:testid=[data-testid="topbar-action-sync-notes"s]
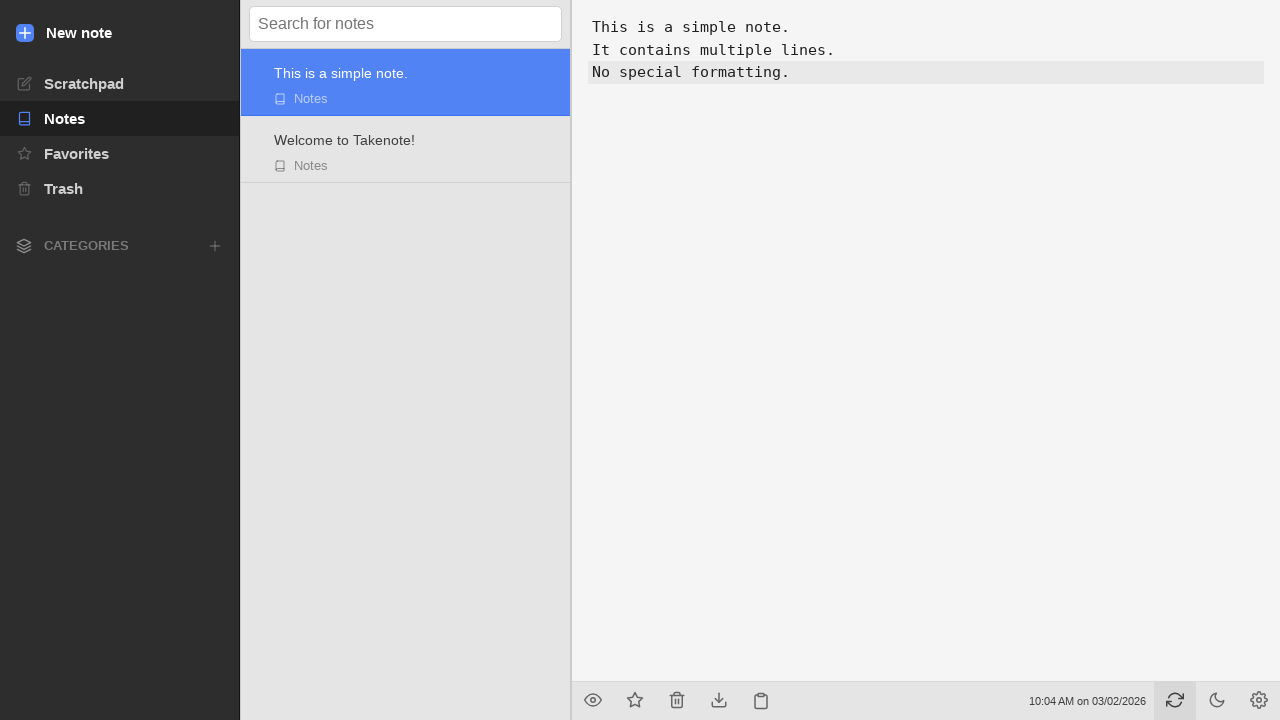

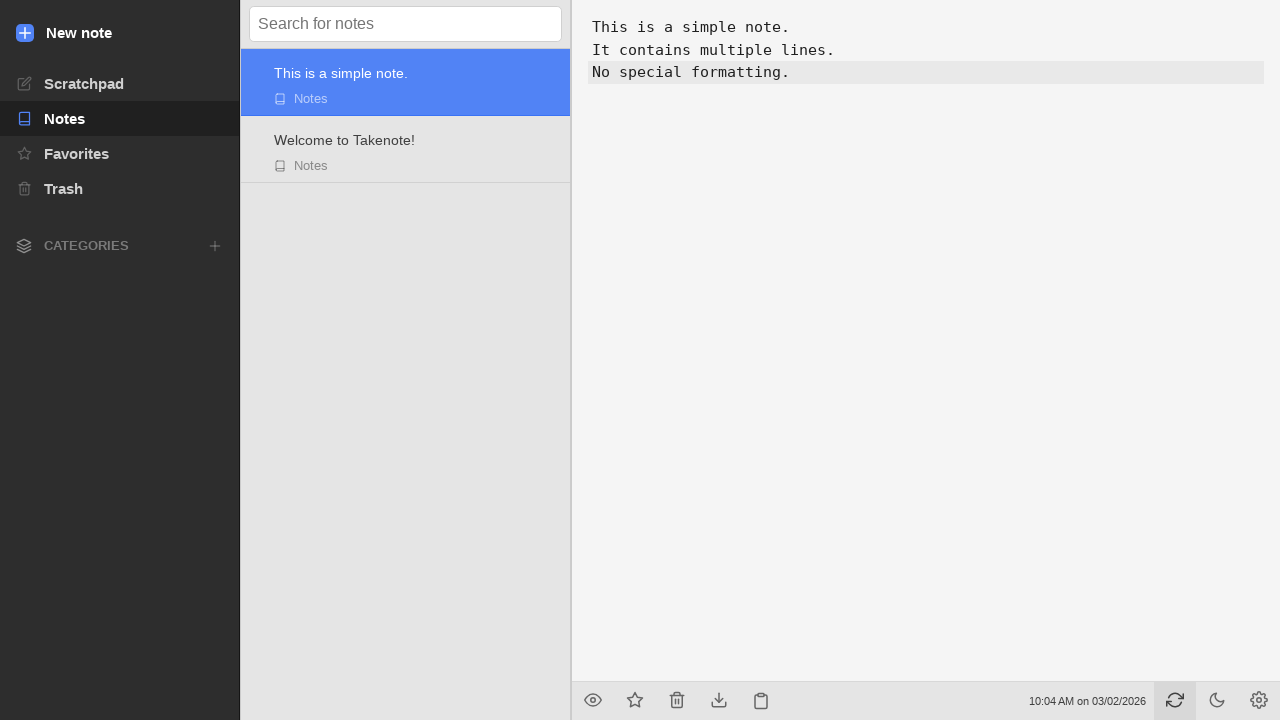